Tests dropdown selection using different methods

Starting URL: https://the-internet.herokuapp.com/dropdown

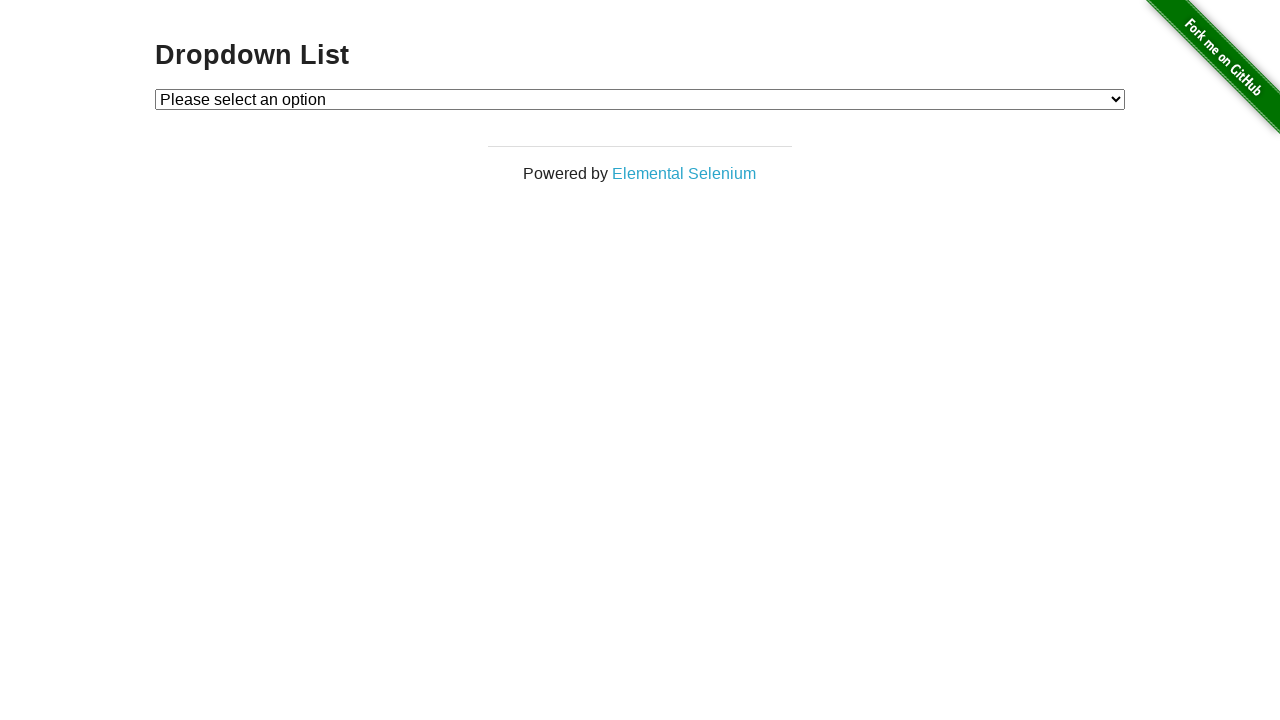

Navigated to dropdown selection test page
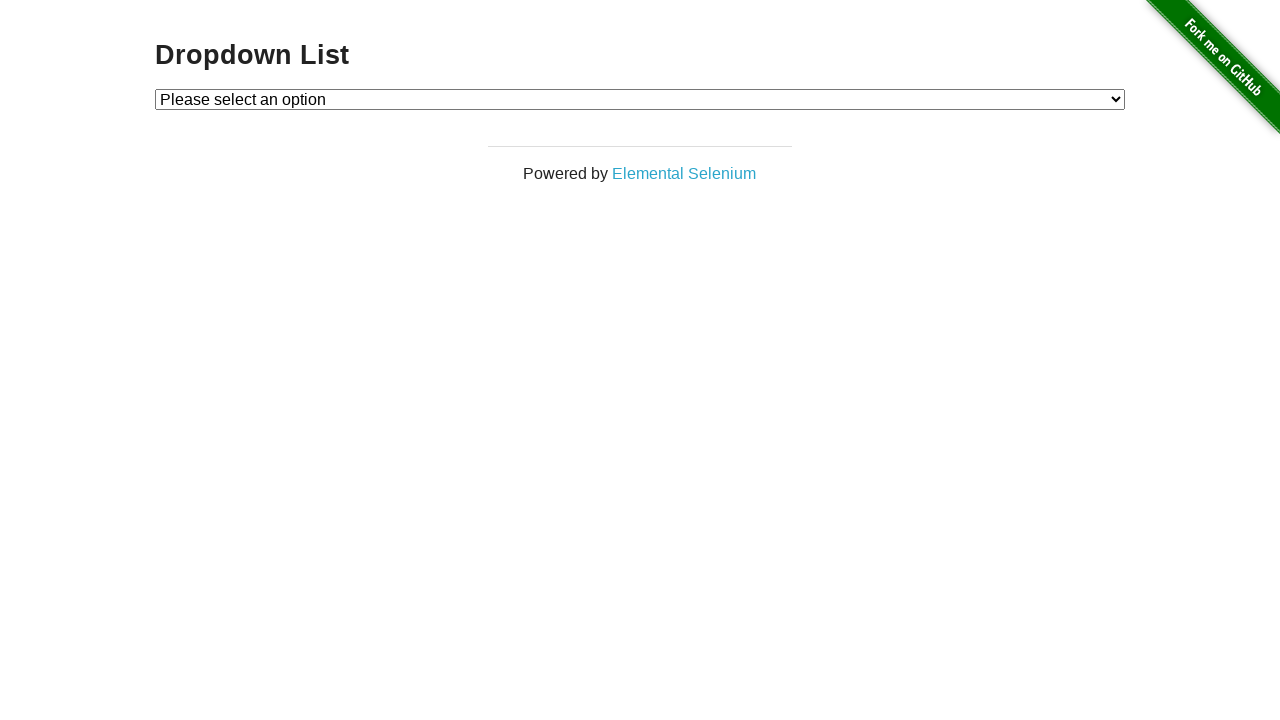

Selected dropdown option by index 2 on #dropdown
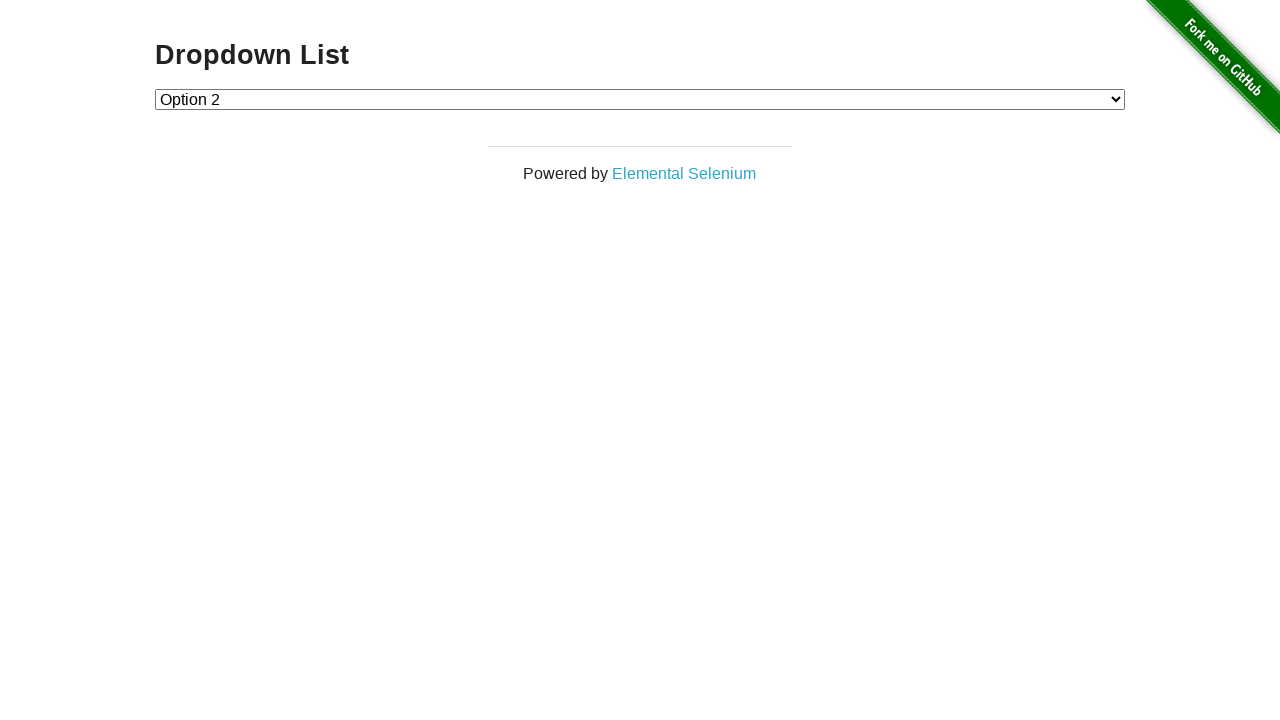

Selected dropdown option by value '1' on #dropdown
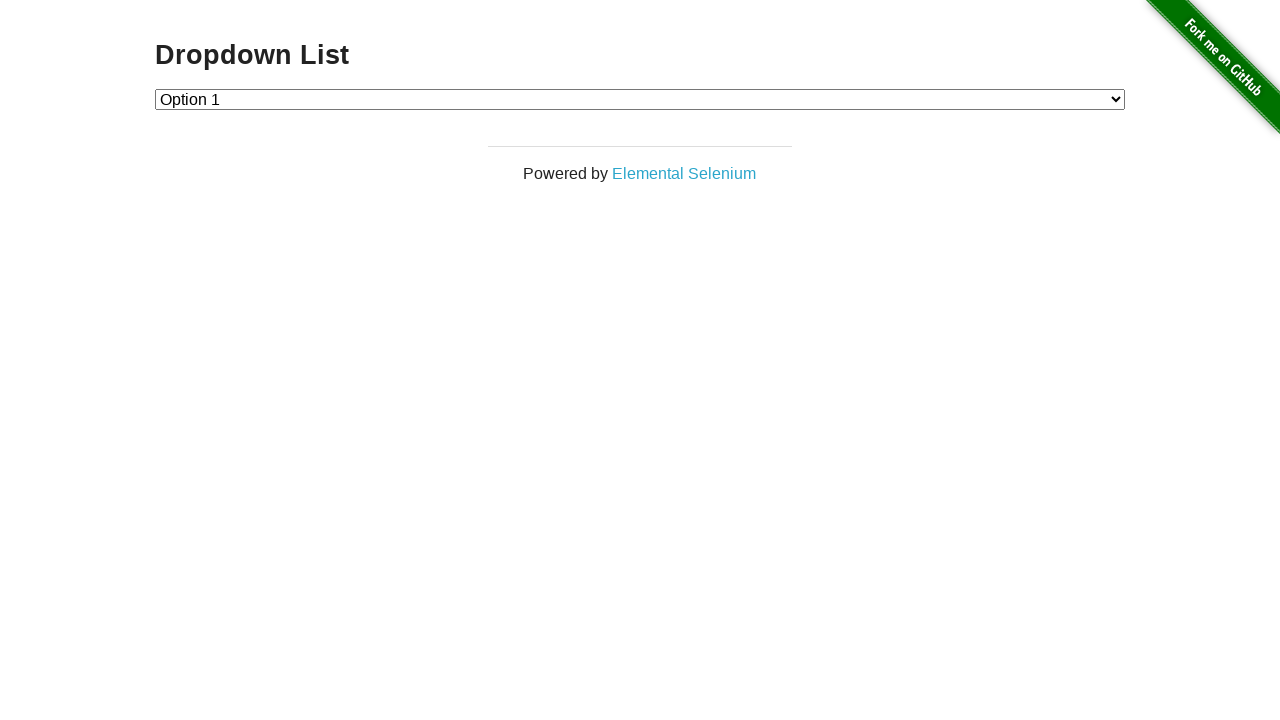

Selected dropdown option by visible text 'Option 2' on #dropdown
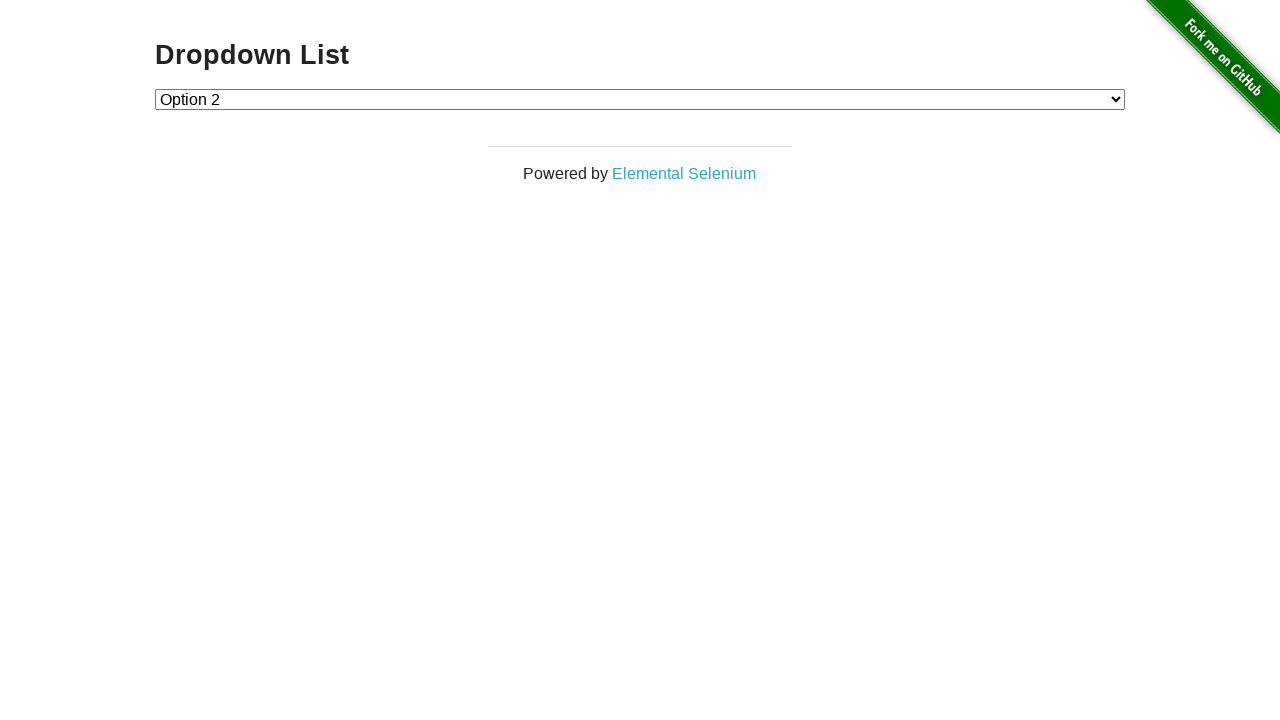

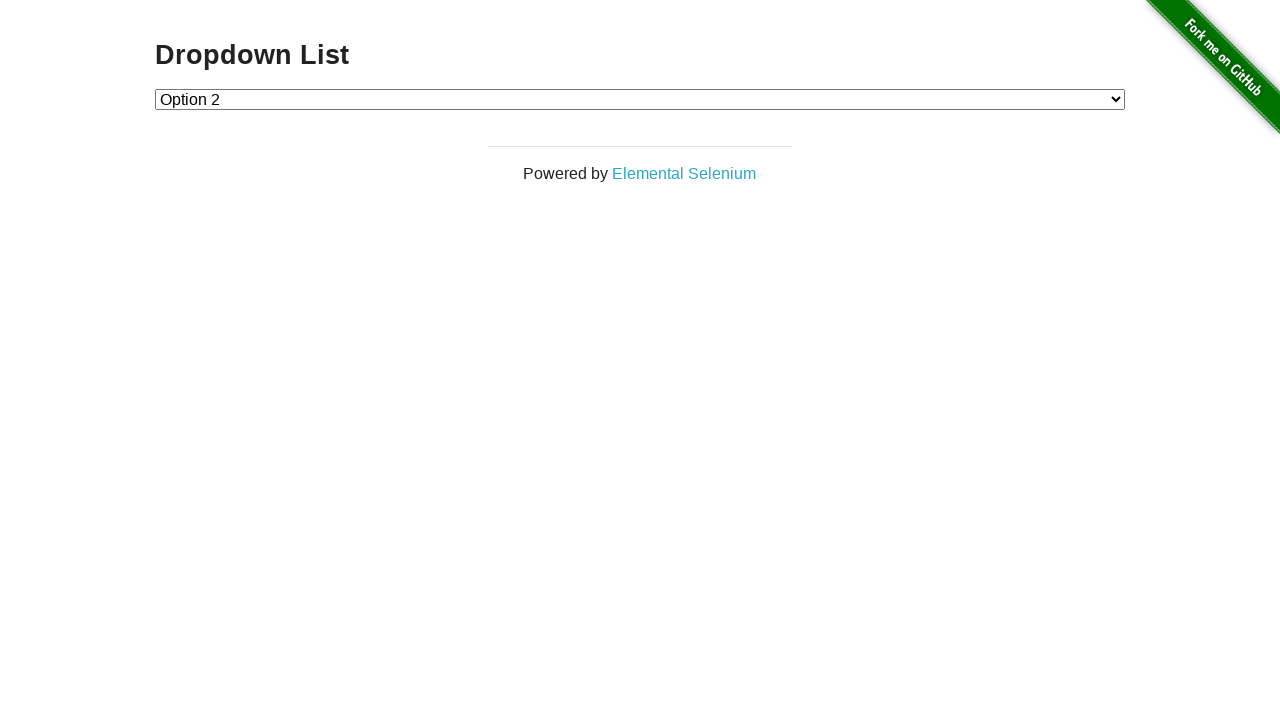